Tests drag and drop functionality on jQueryUI demo page by navigating to the droppable demo and dragging an element onto a target

Starting URL: https://jqueryui.com/

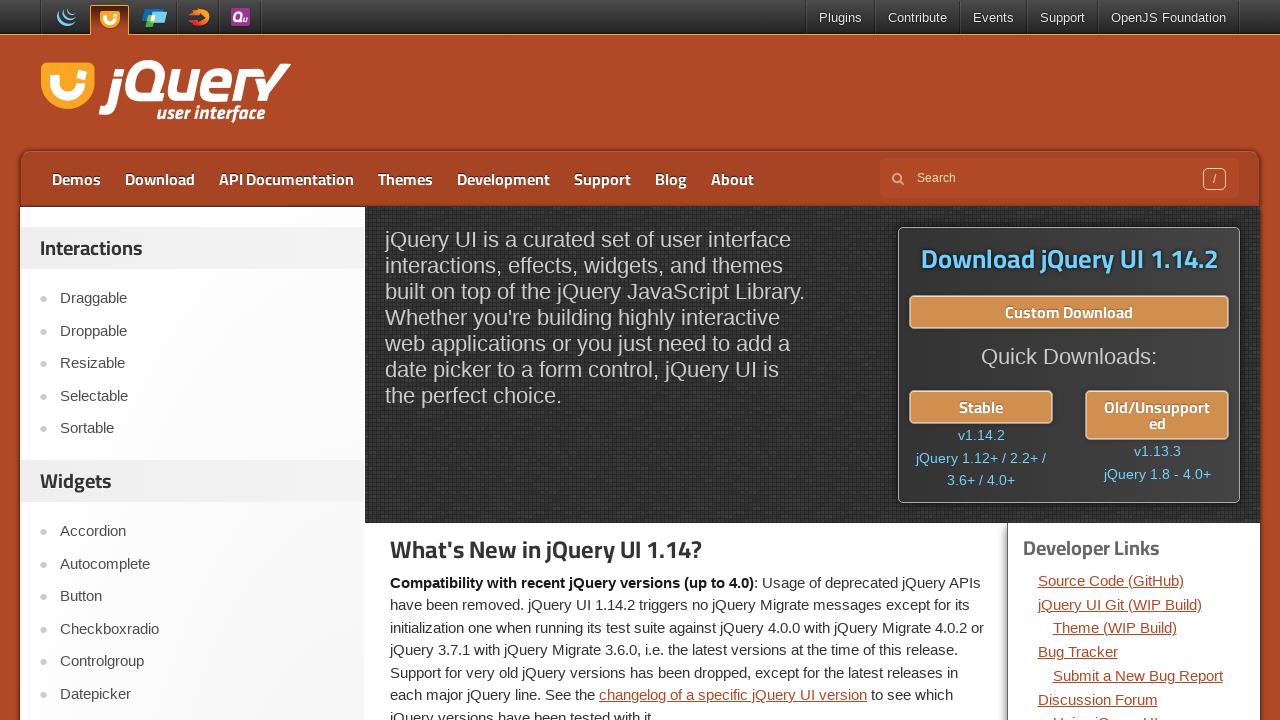

Clicked on the Droppable link to navigate to droppable demo at (202, 331) on a:has-text('Droppable')
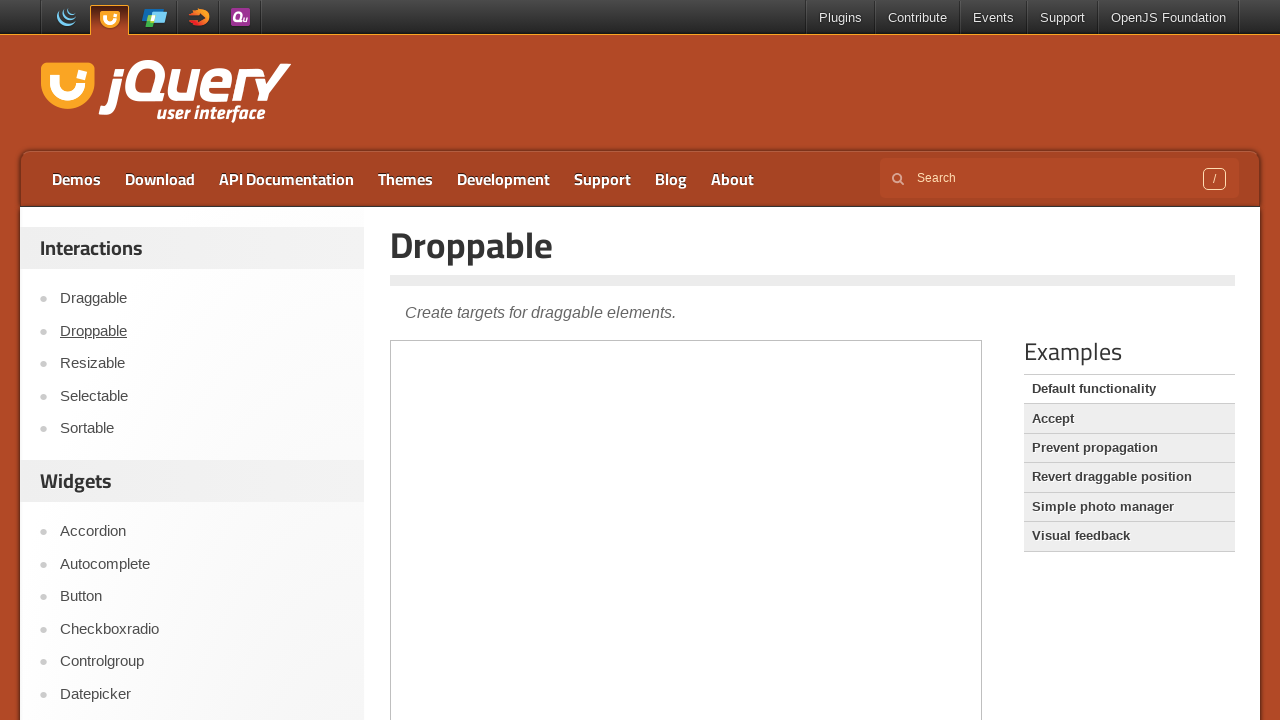

Located the demo iframe
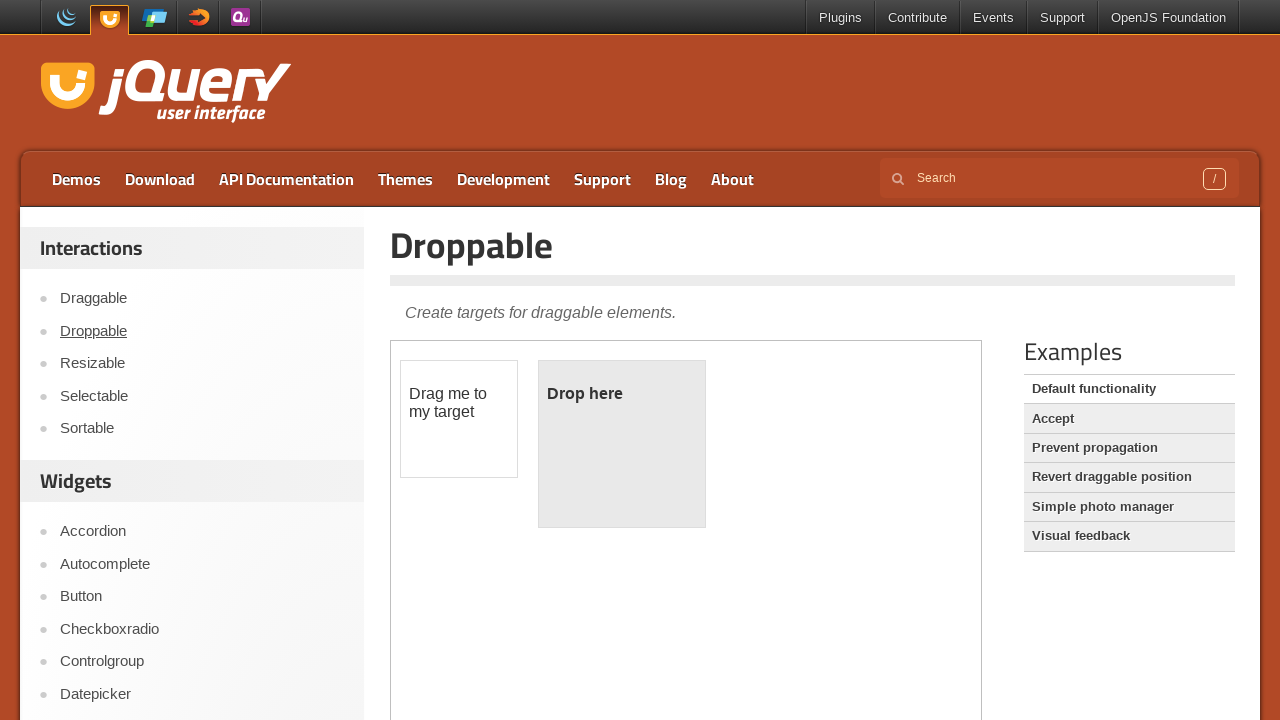

Located the draggable element
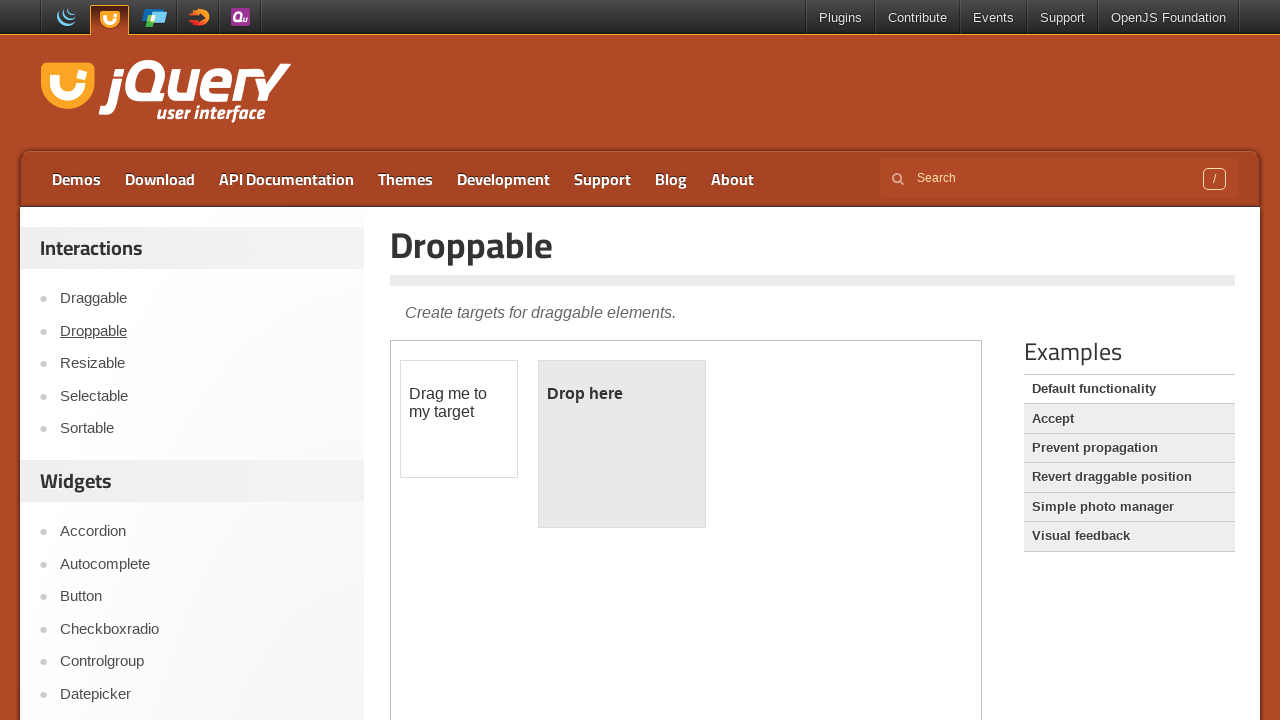

Located the droppable target element
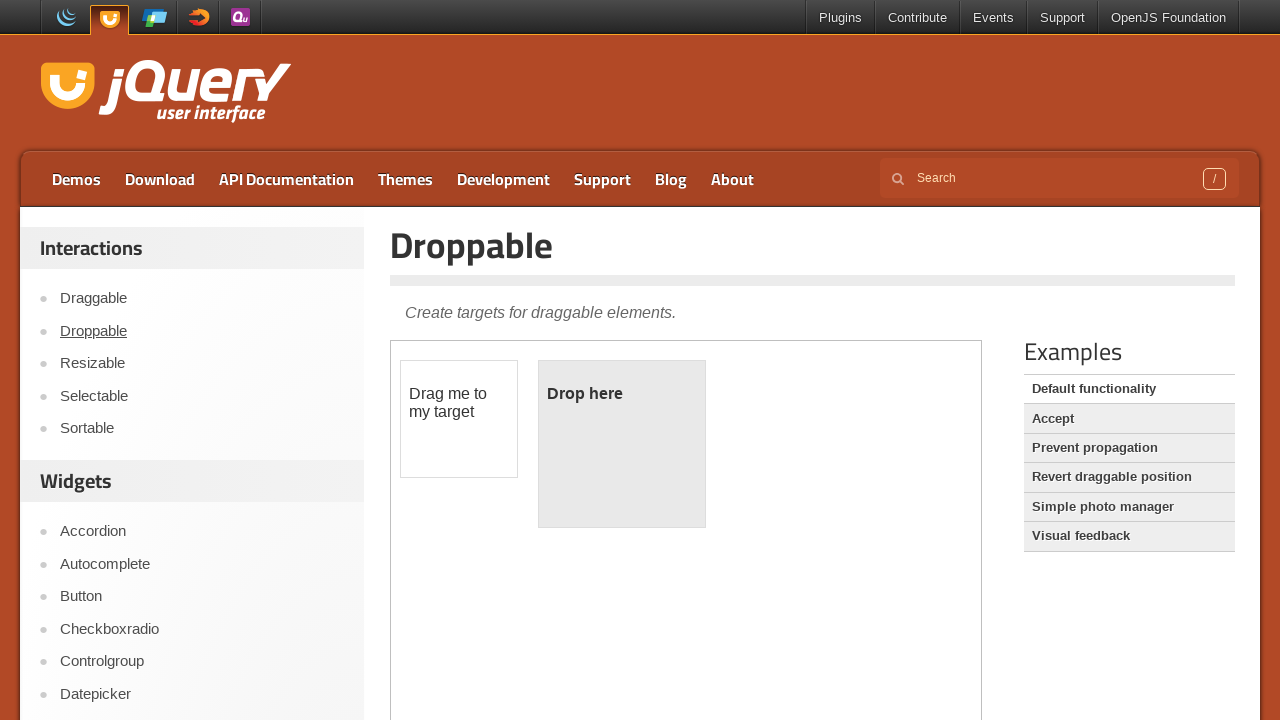

Dragged element onto the droppable target at (622, 444)
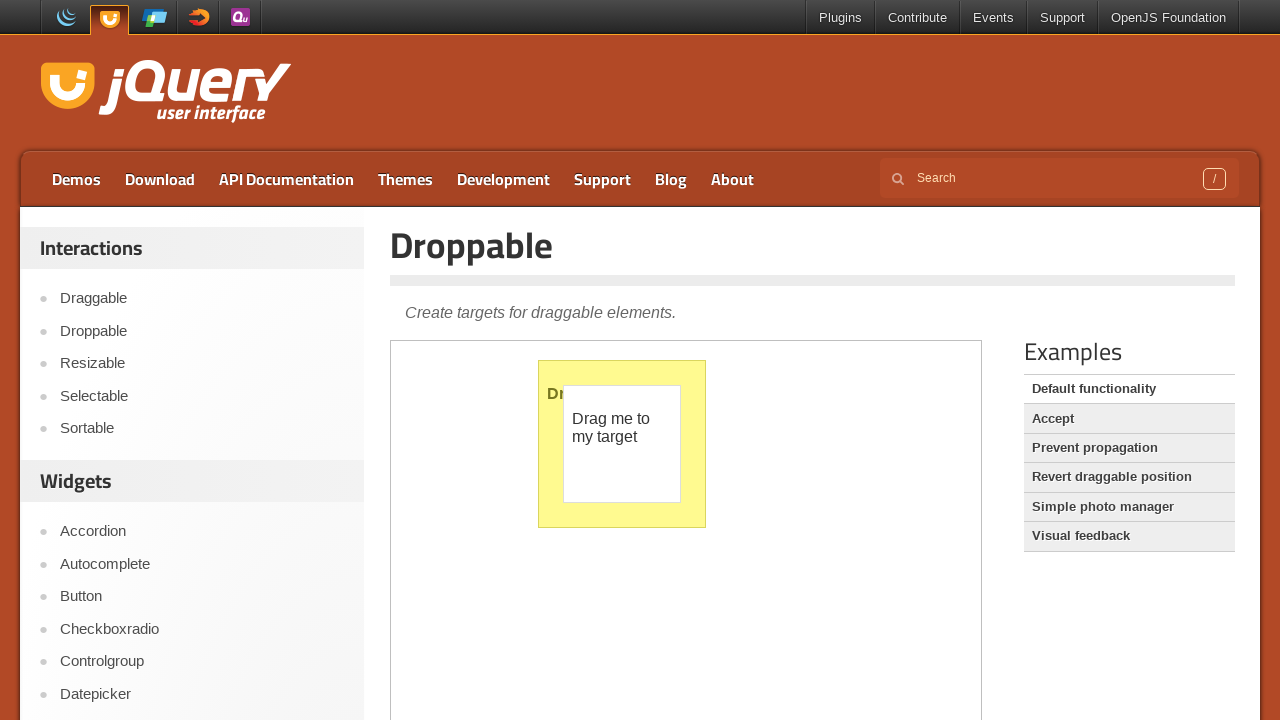

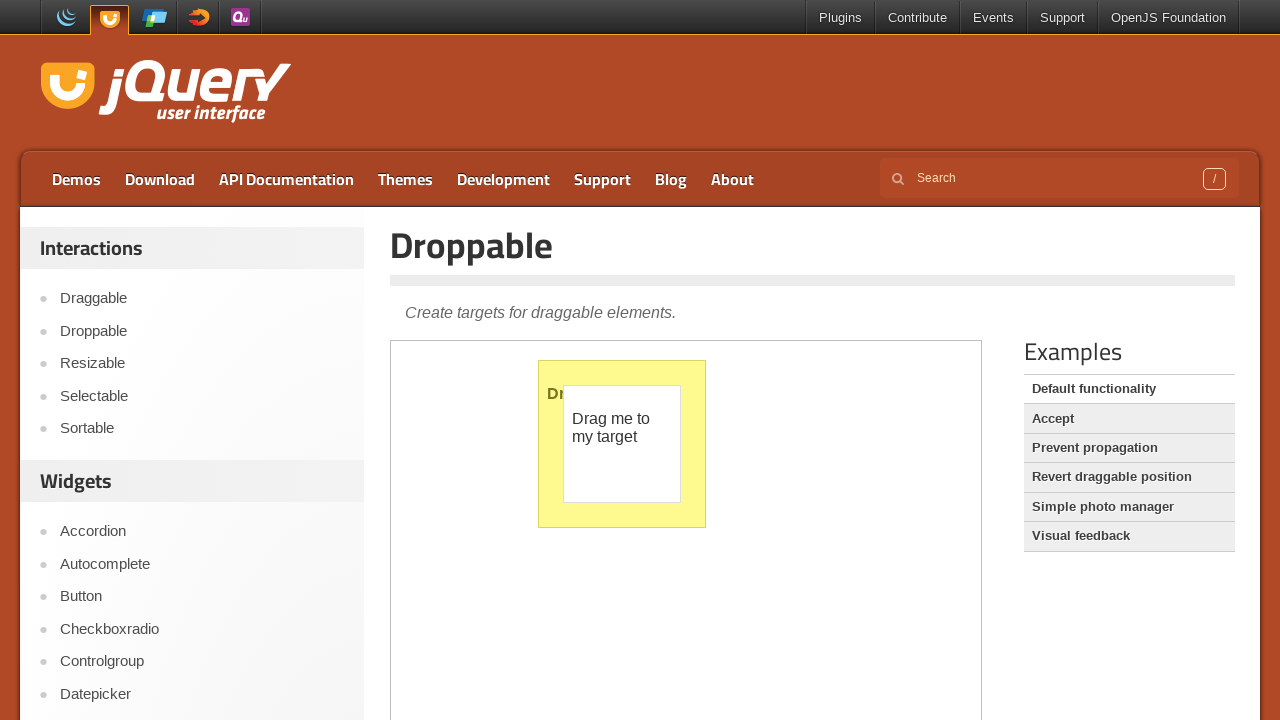